Tests the Contact Us form by navigating to it, selecting category and product dropdowns, filling email and subject, then submitting

Starting URL: http://advantageonlineshopping.com/#/

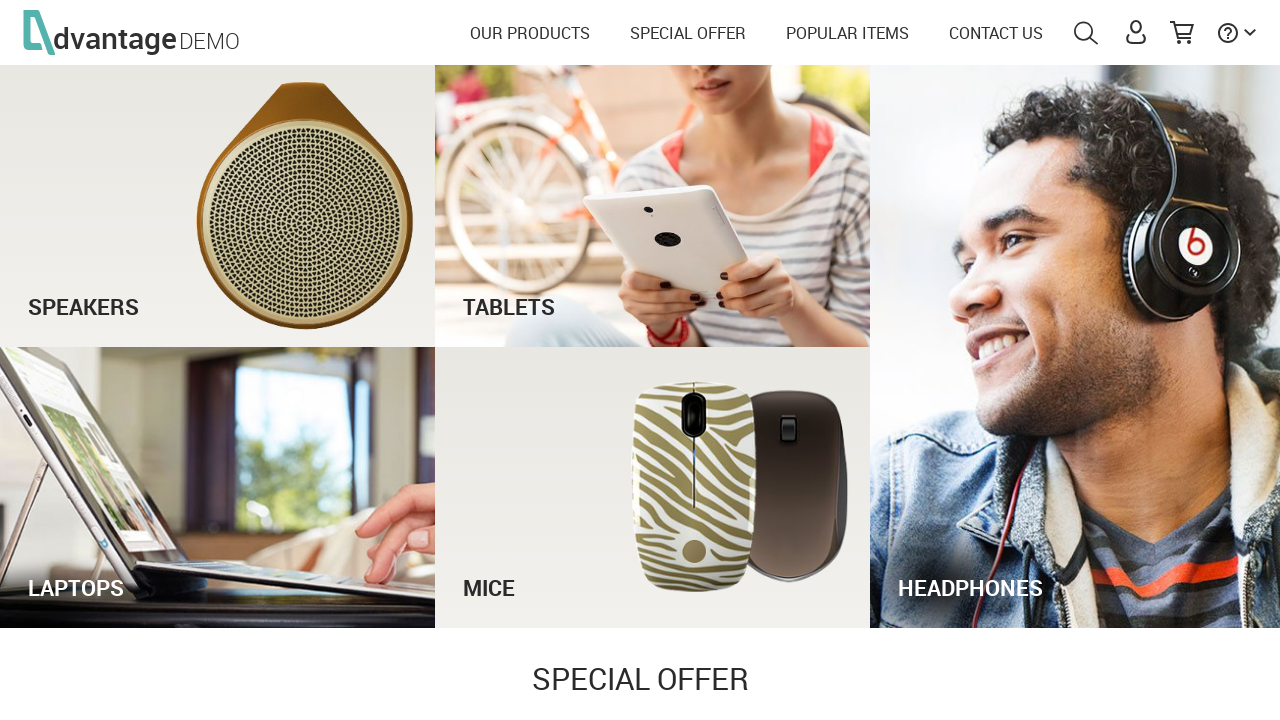

Waited for page to load (networkidle)
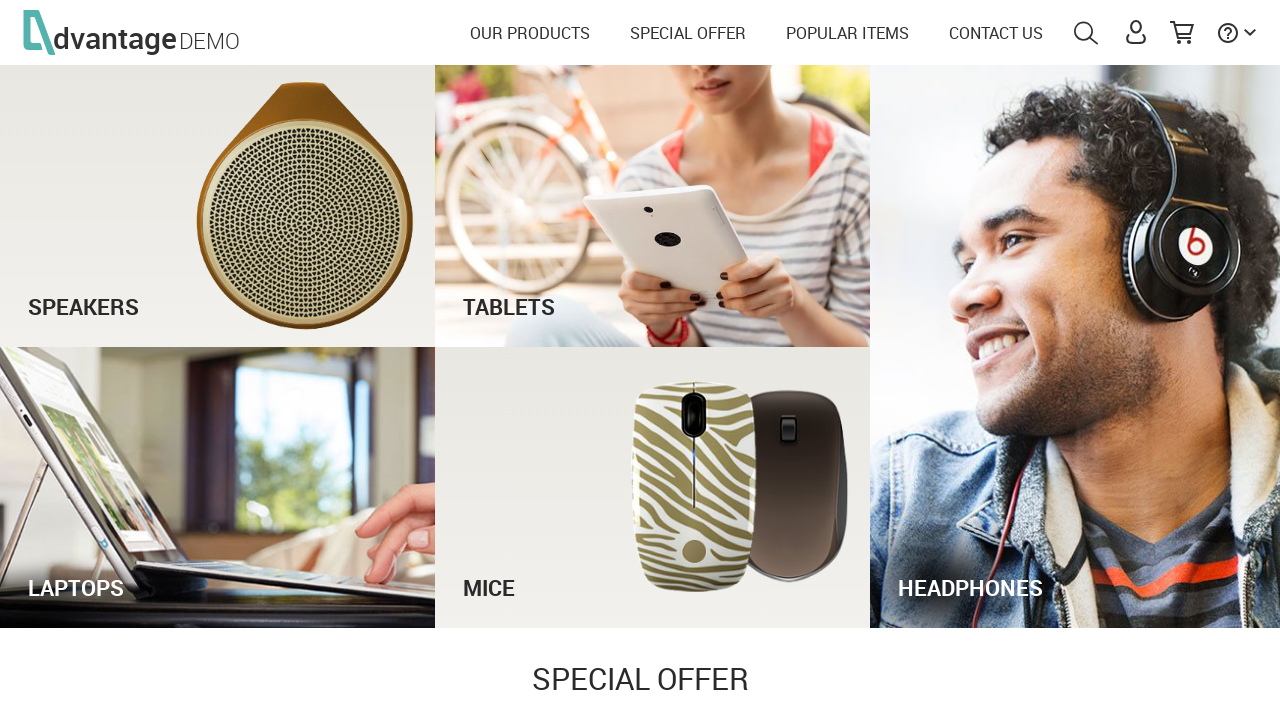

Clicked on CONTACT US link at (996, 33) on a:has-text('CONTACT US')
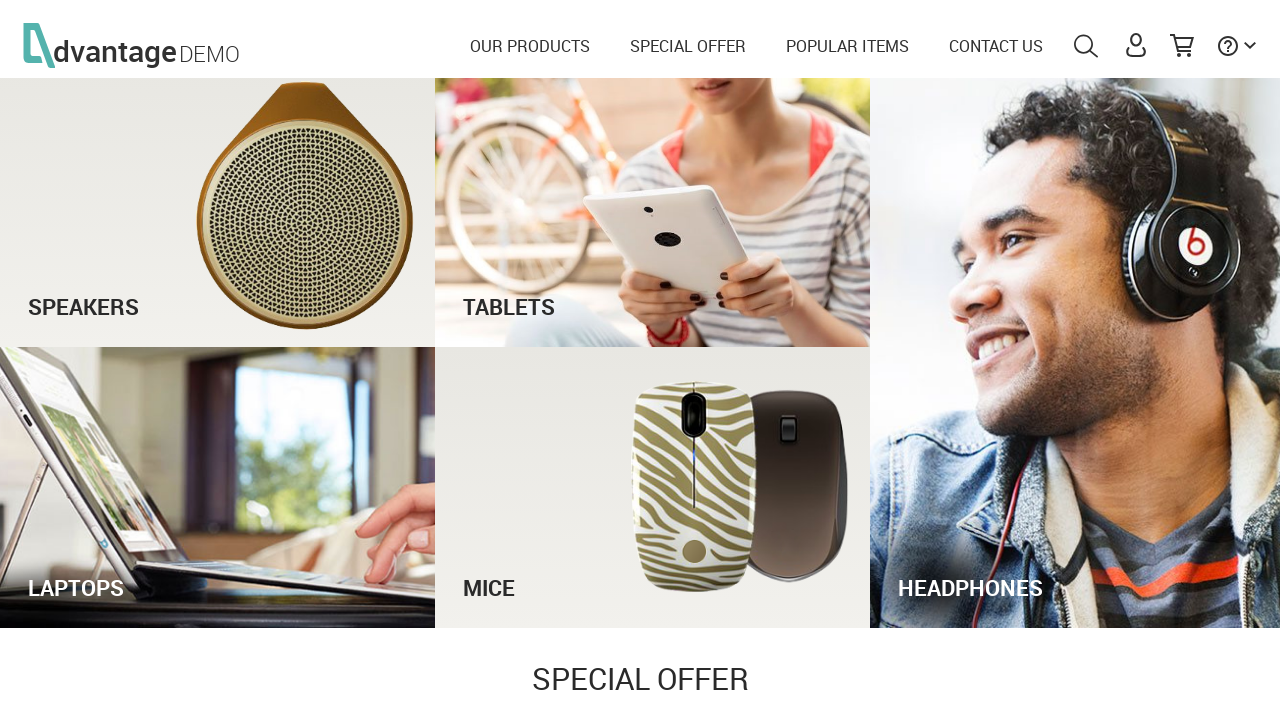

Contact form loaded - category dropdown is visible
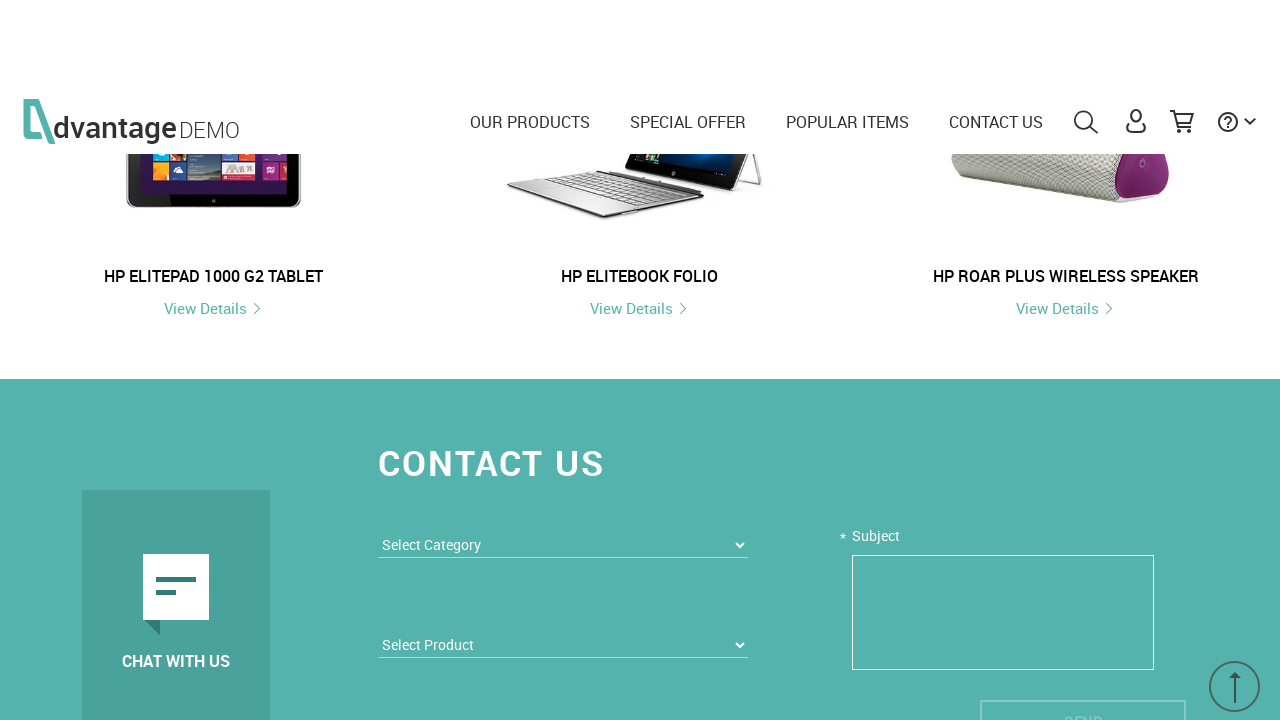

Selected 'Mice' from category dropdown on select[name='categoryListboxContactUs']
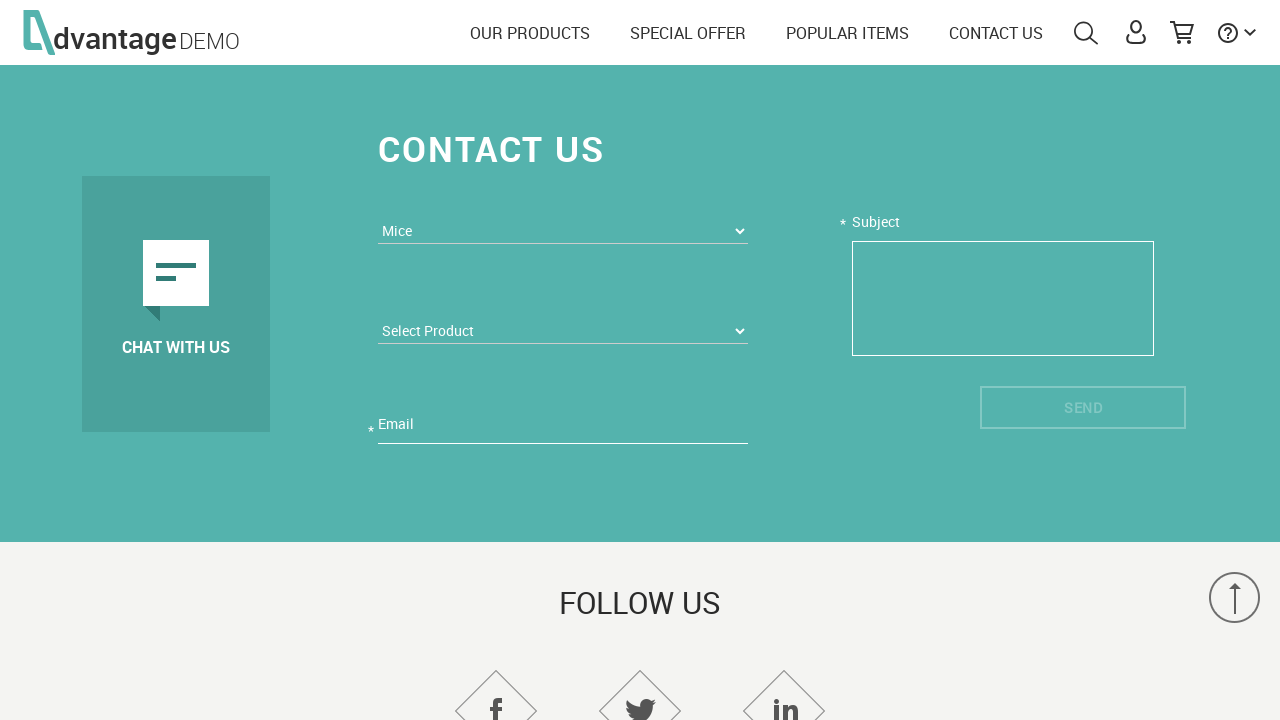

Selected 'HP USB 3 Button Optical Mouse' from product dropdown on select[name='productListboxContactUs']
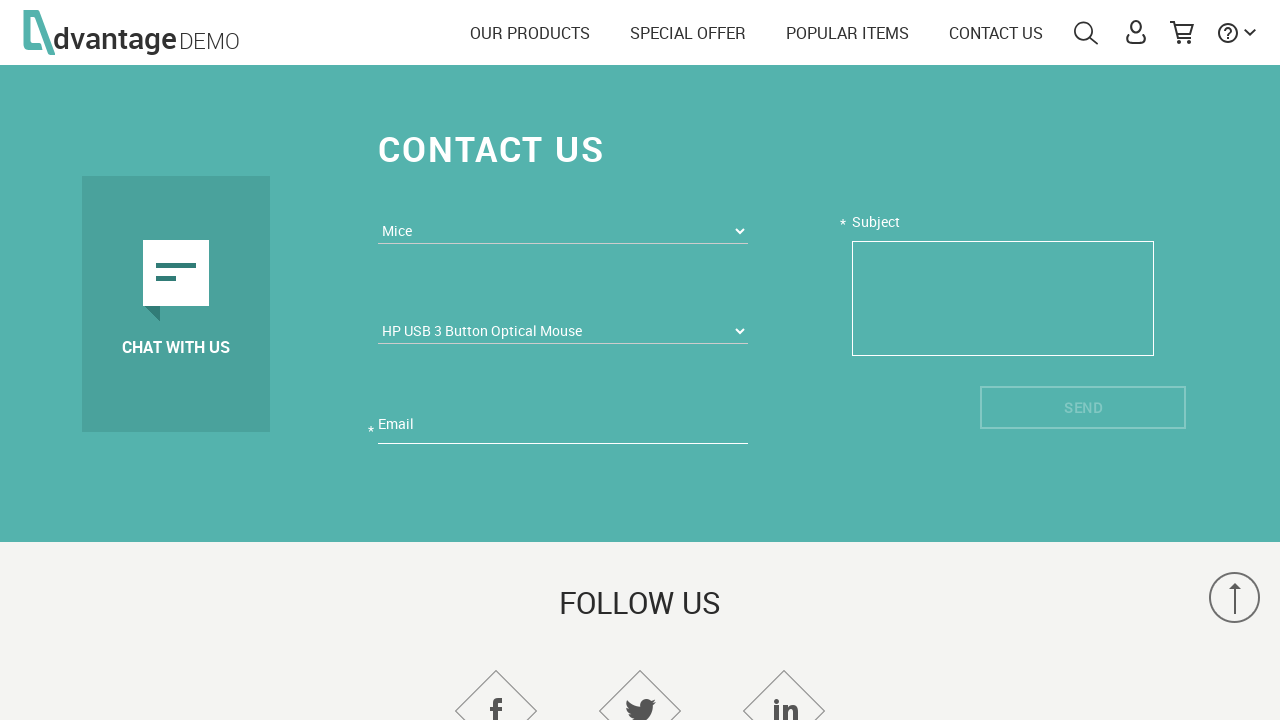

Filled email field with 'testcontact@example.com' on input[name='emailContactUs']
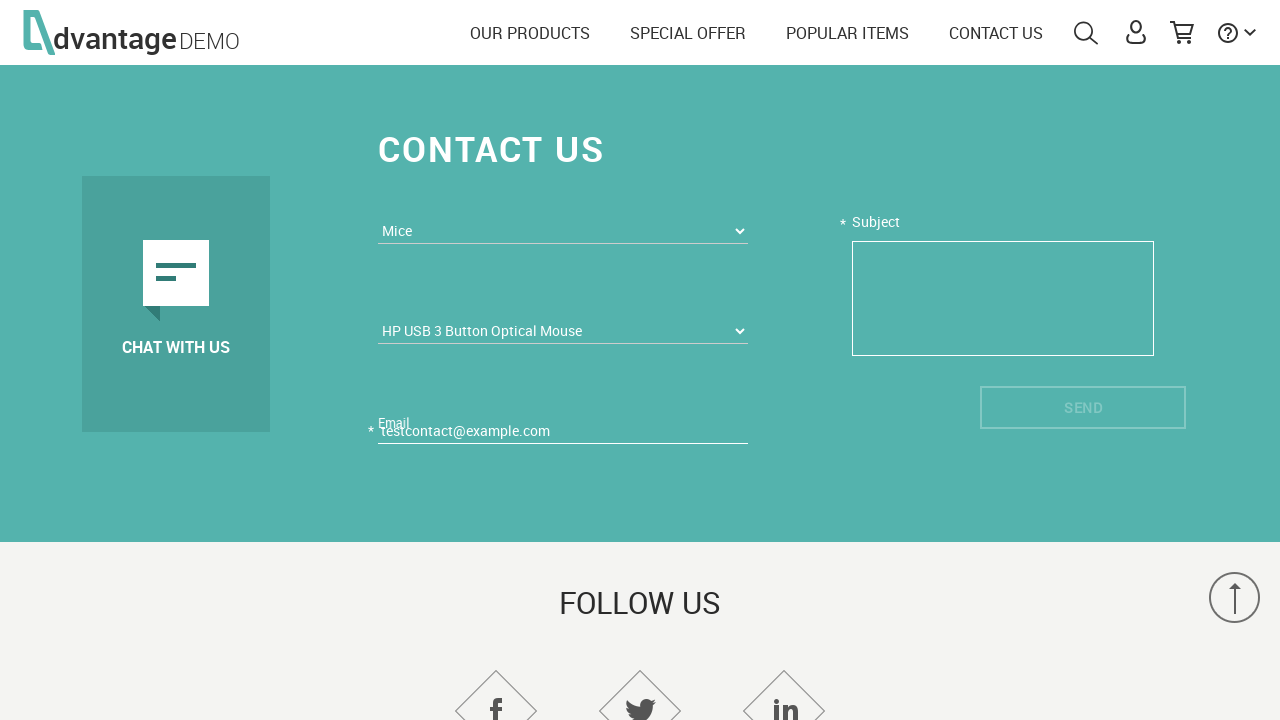

Filled subject field with 'Product inquiry question' on textarea[name='subjectTextareaContactUs']
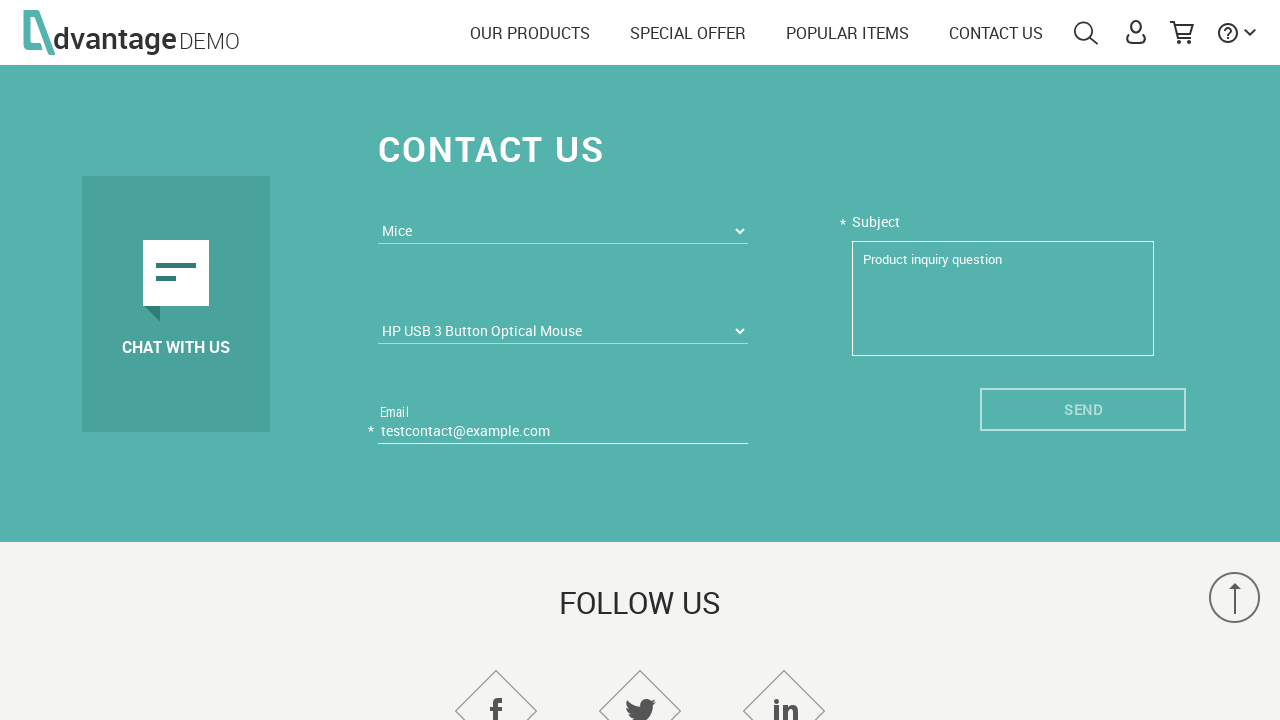

Clicked send button to submit contact form at (1083, 418) on #send_btn
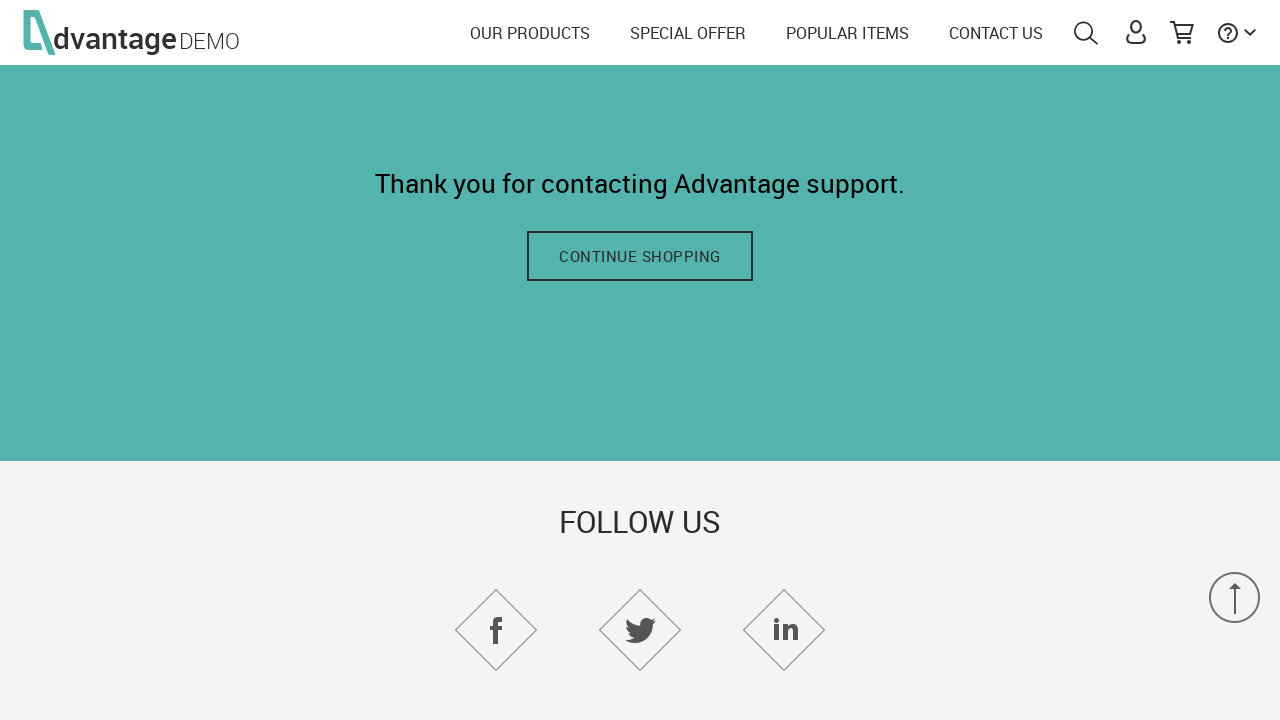

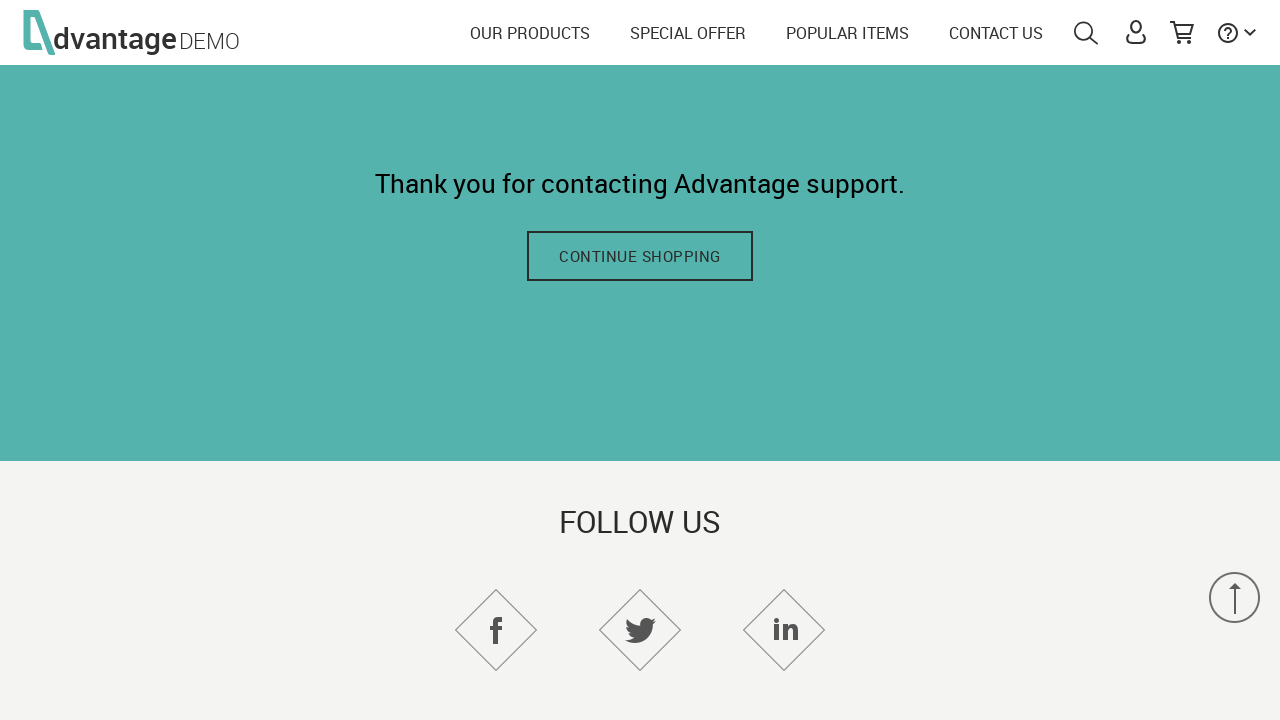